Calculates the sum of two numbers displayed on the page, selects the result from a dropdown menu, and submits the form

Starting URL: http://suninjuly.github.io/selects1.html

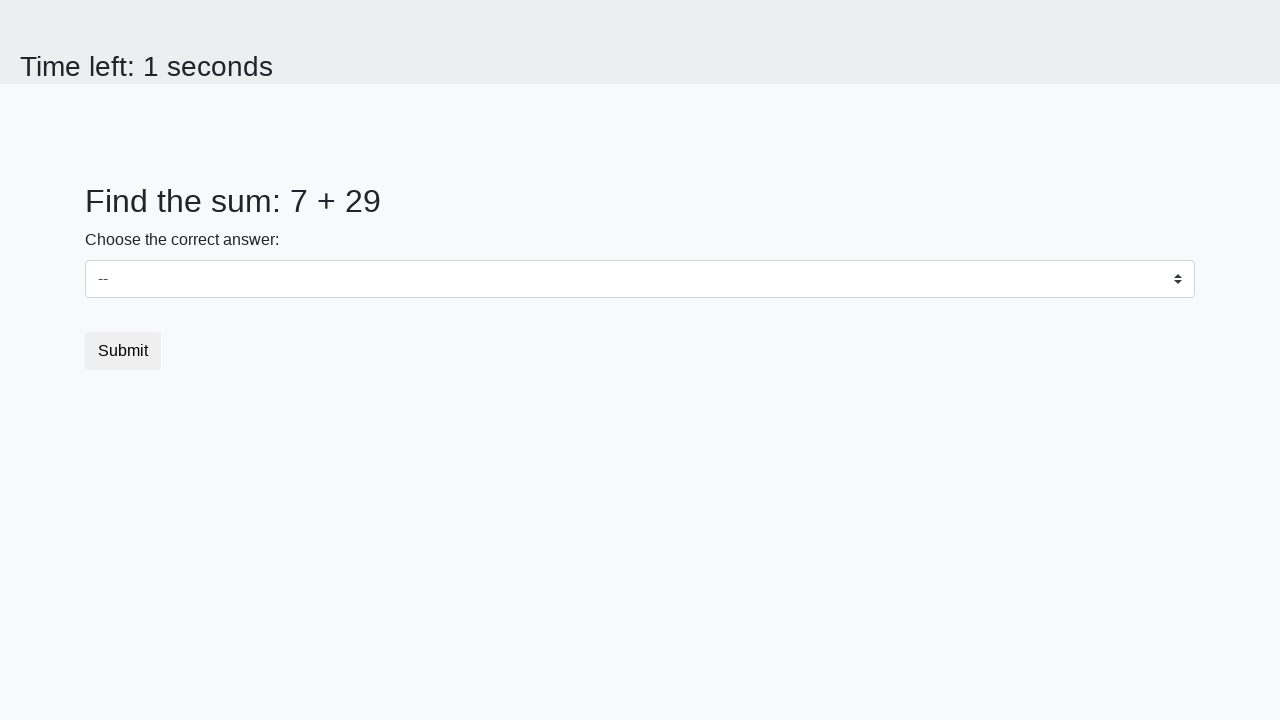

Retrieved first number from the page
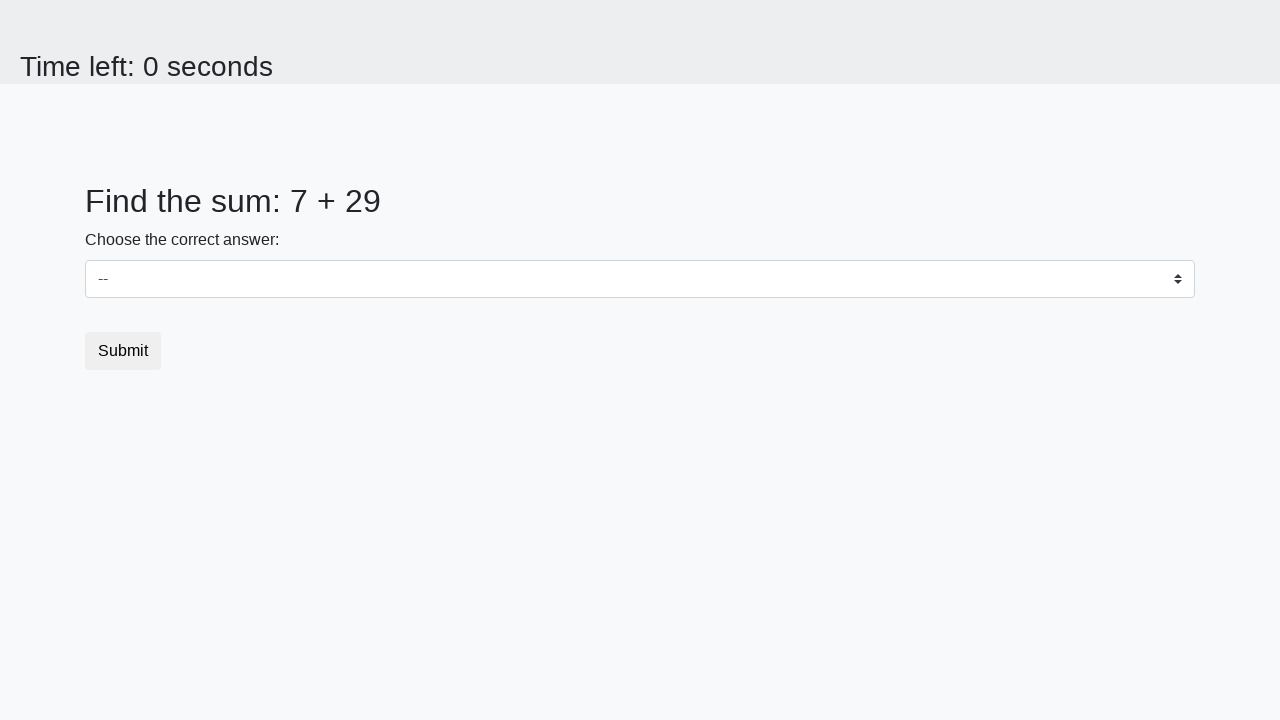

Retrieved second number from the page
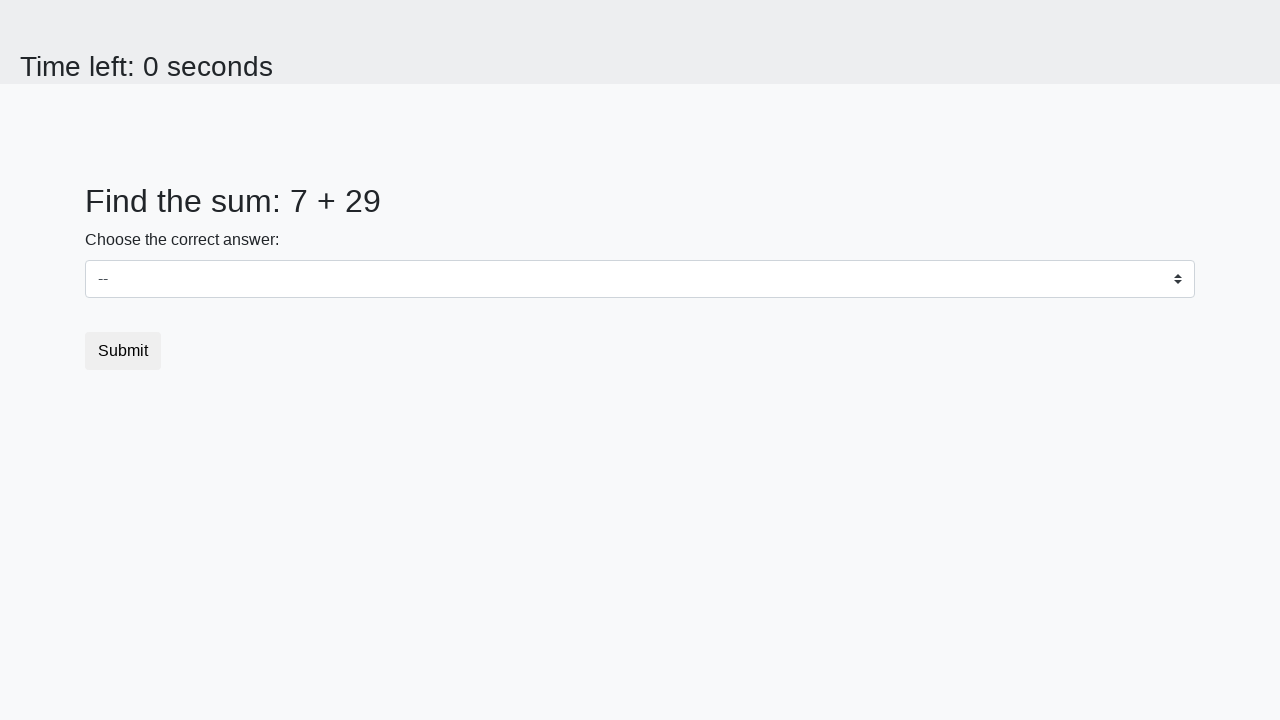

Calculated sum of 7 + 29 = 36
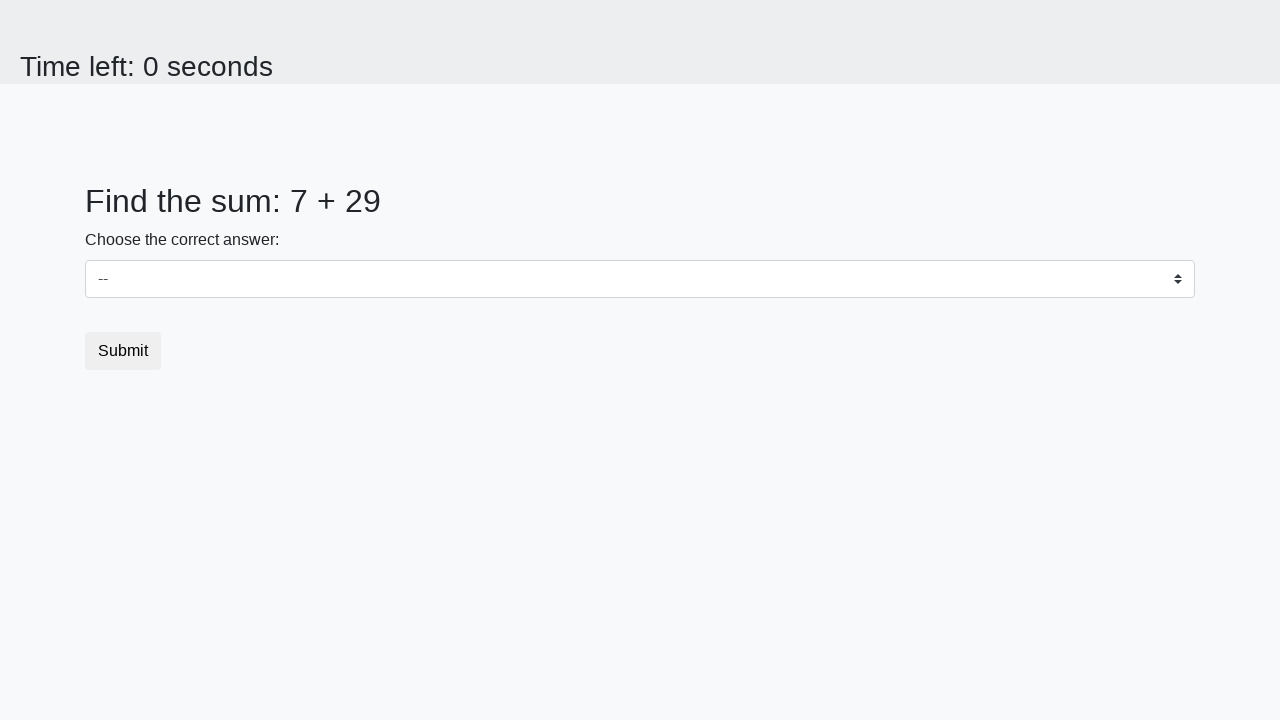

Selected calculated sum '36' from dropdown menu on select
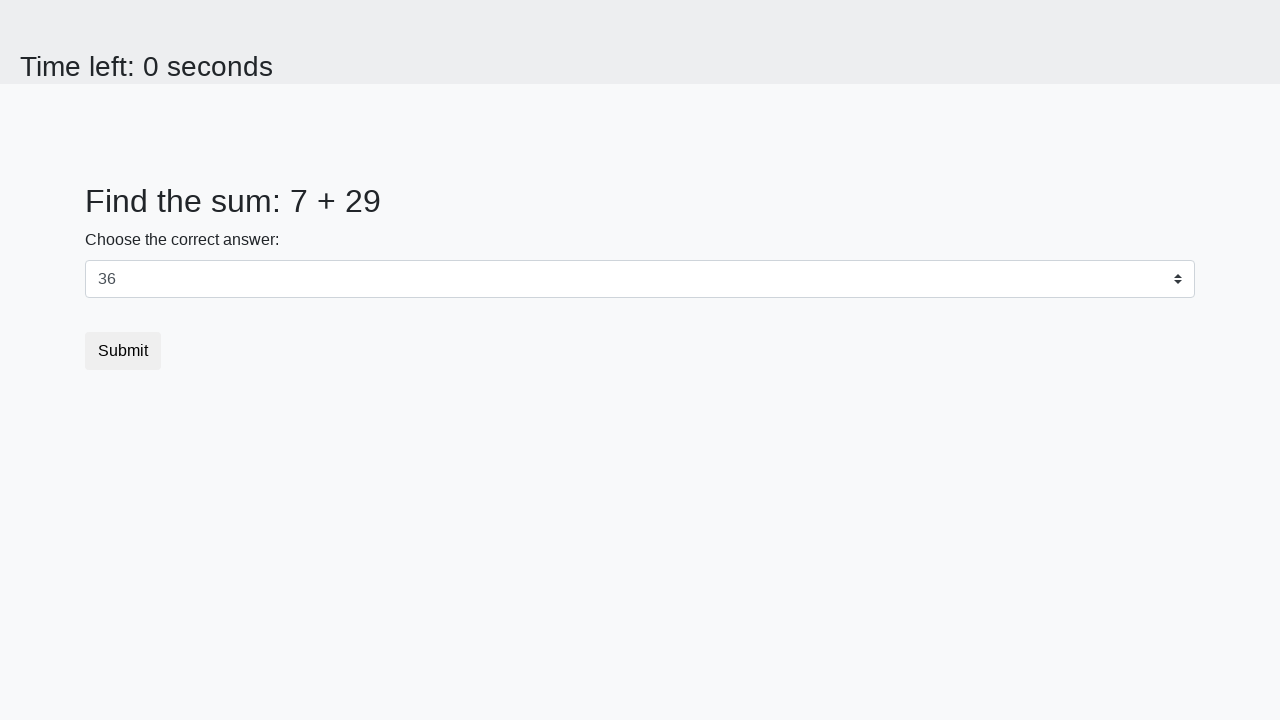

Clicked submit button to submit the form at (123, 351) on [type="submit"]
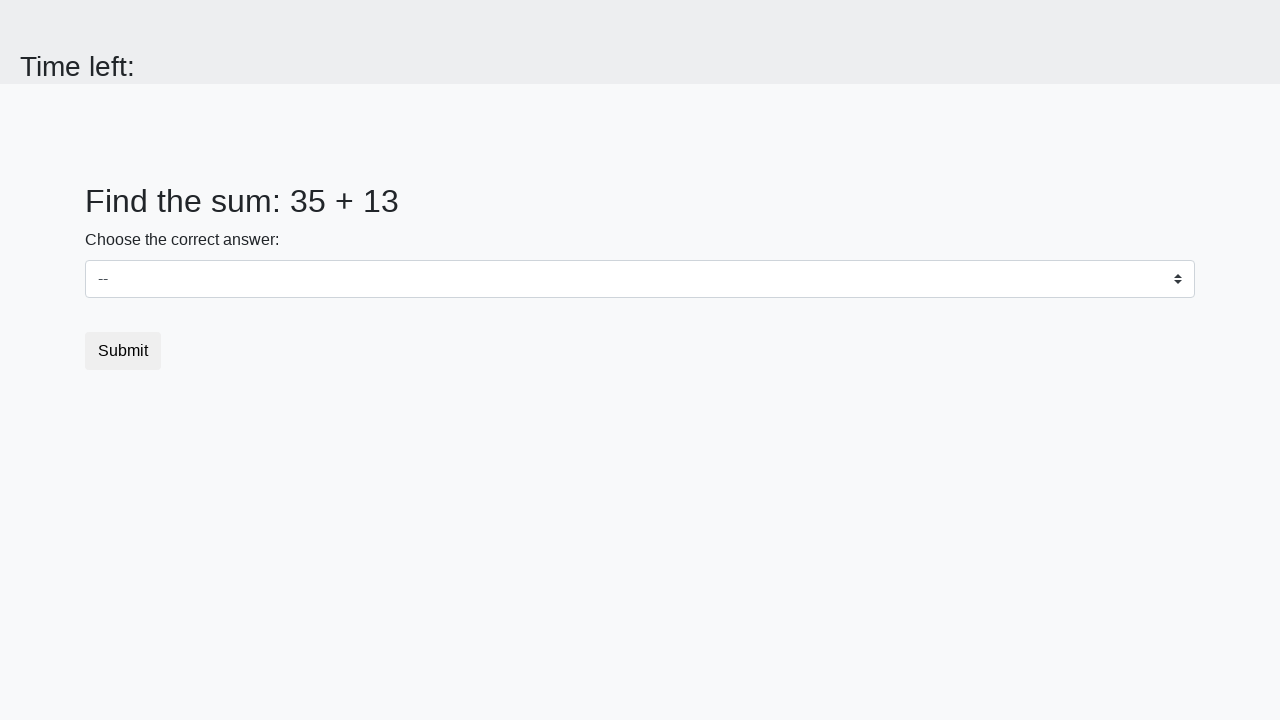

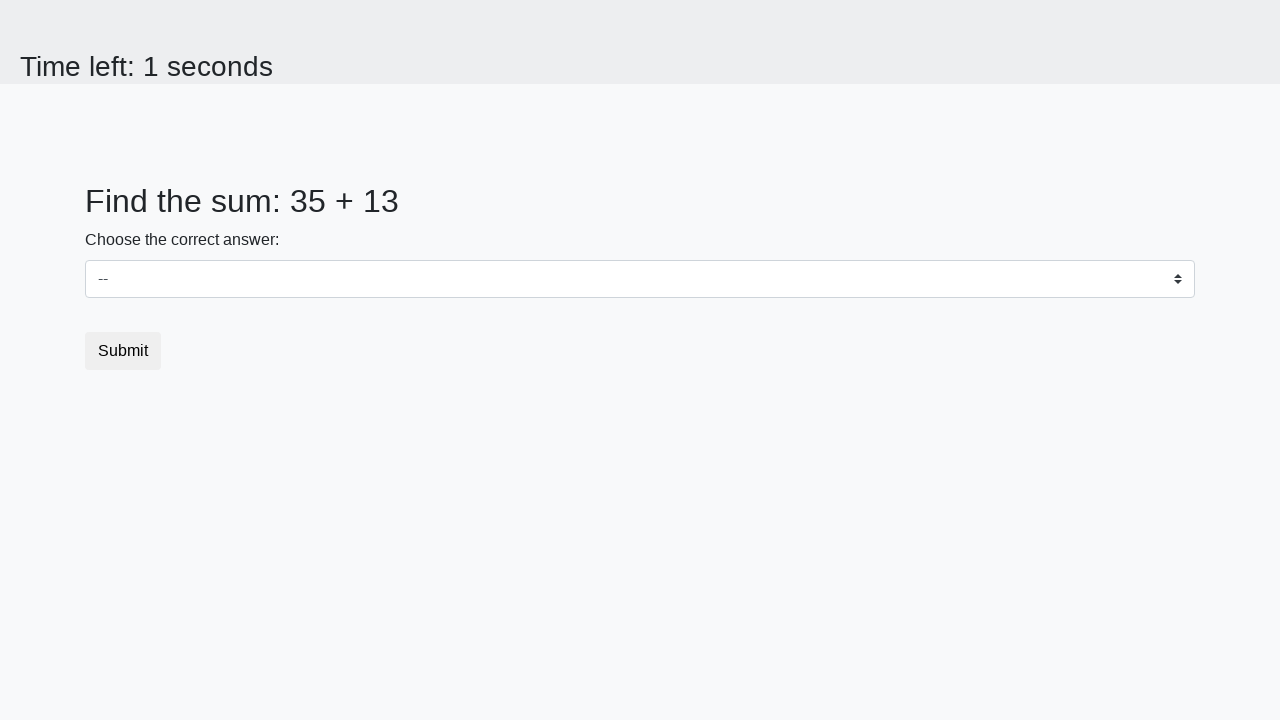